Tests window switching functionality by clicking a link that opens a new window and verifying the title of the new window

Starting URL: https://the-internet.herokuapp.com/windows

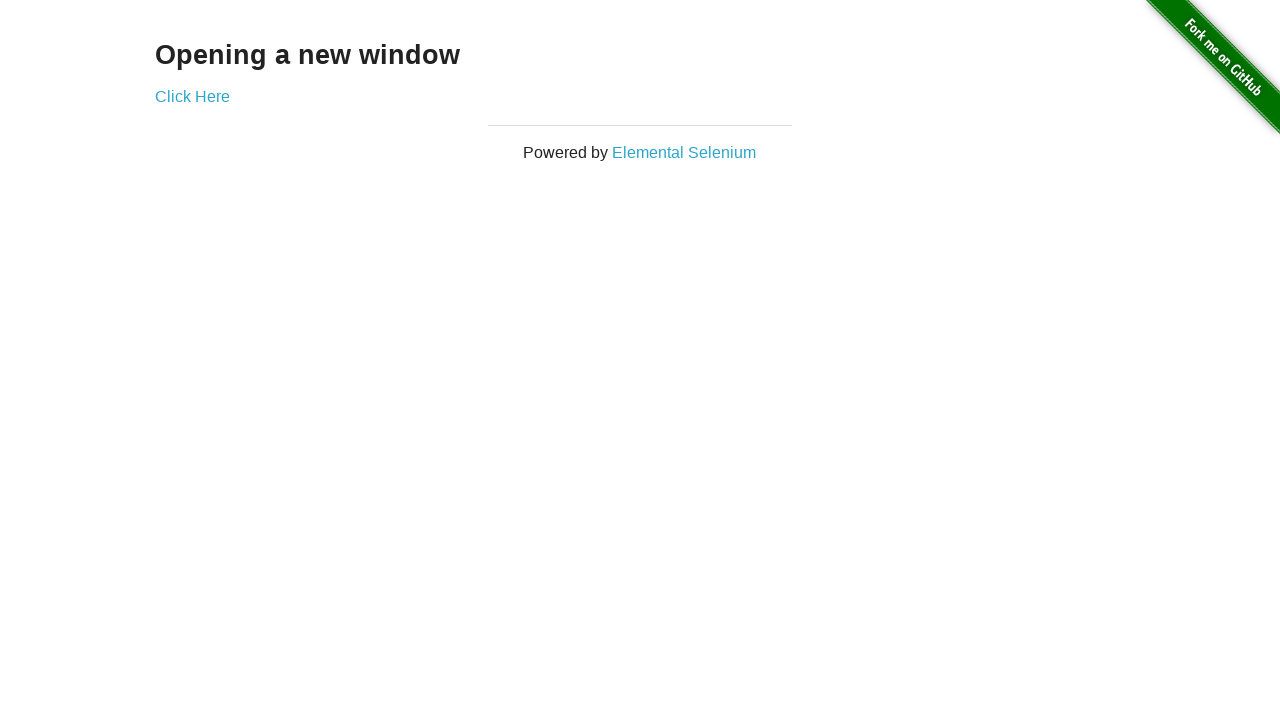

Verified initial page h3 text is 'Opening a new window'
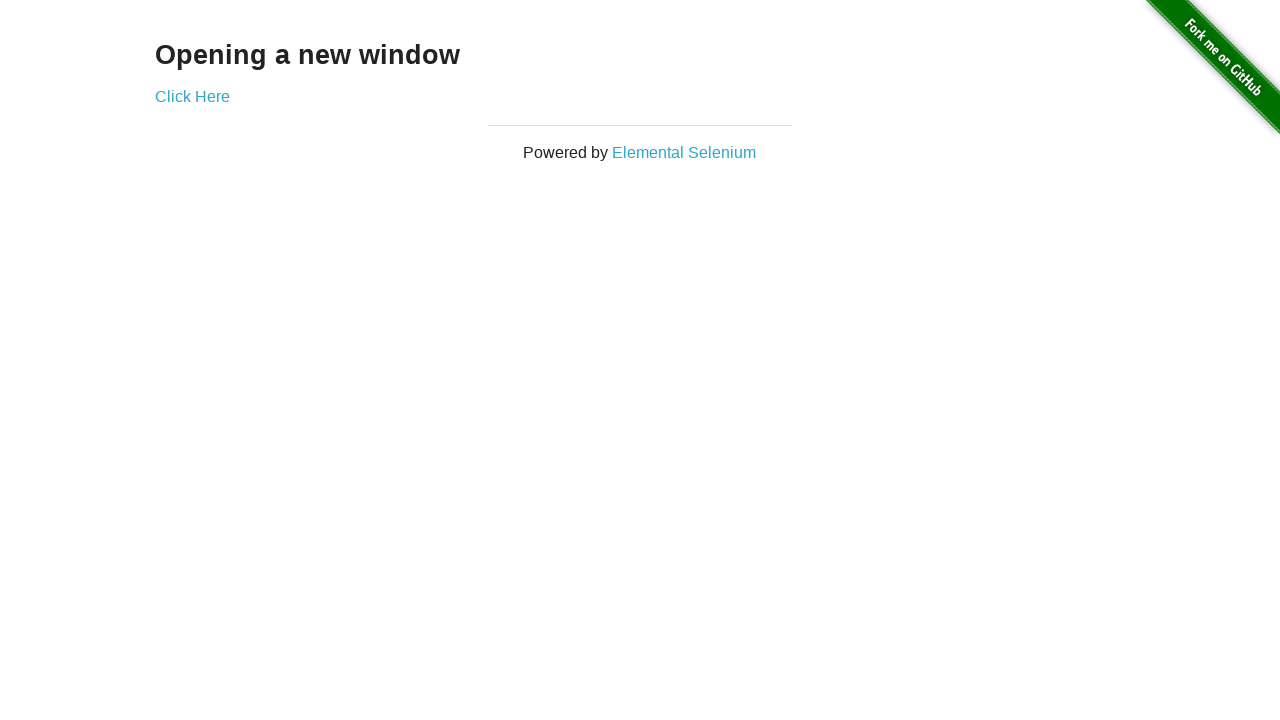

Verified initial page title is 'The Internet'
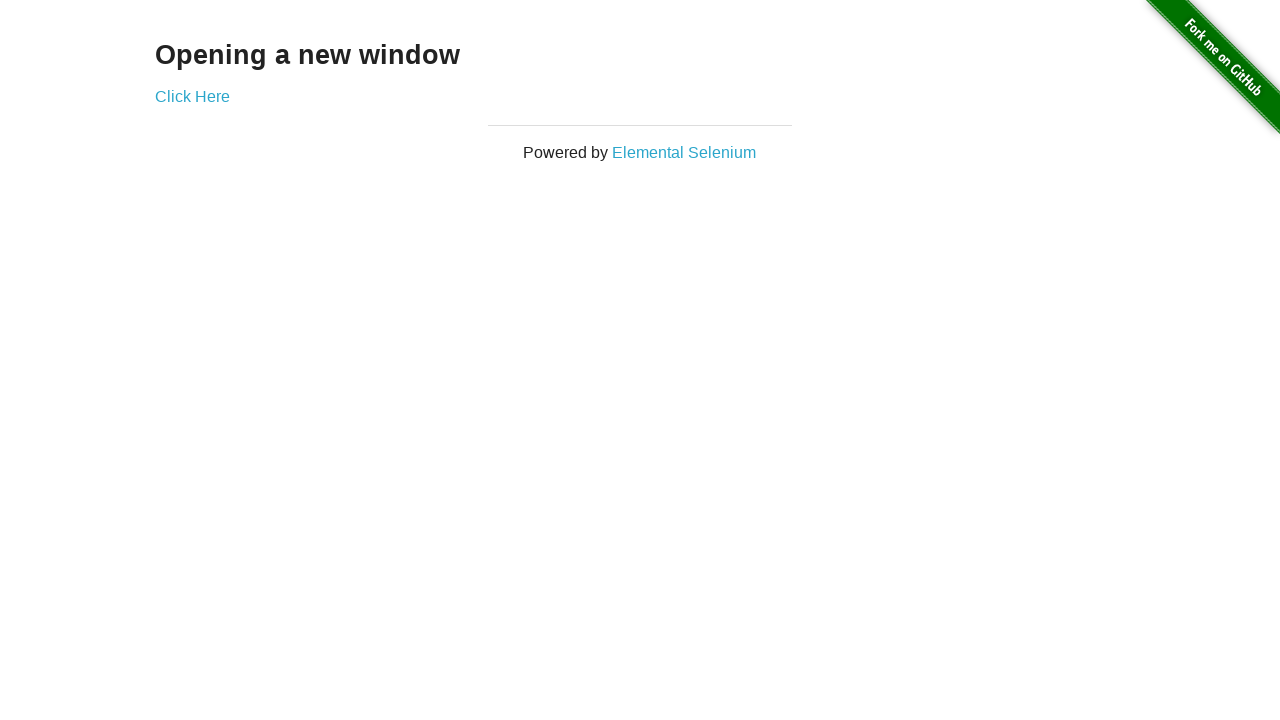

Clicked 'Click Here' link to open new window at (192, 96) on text=Click Here
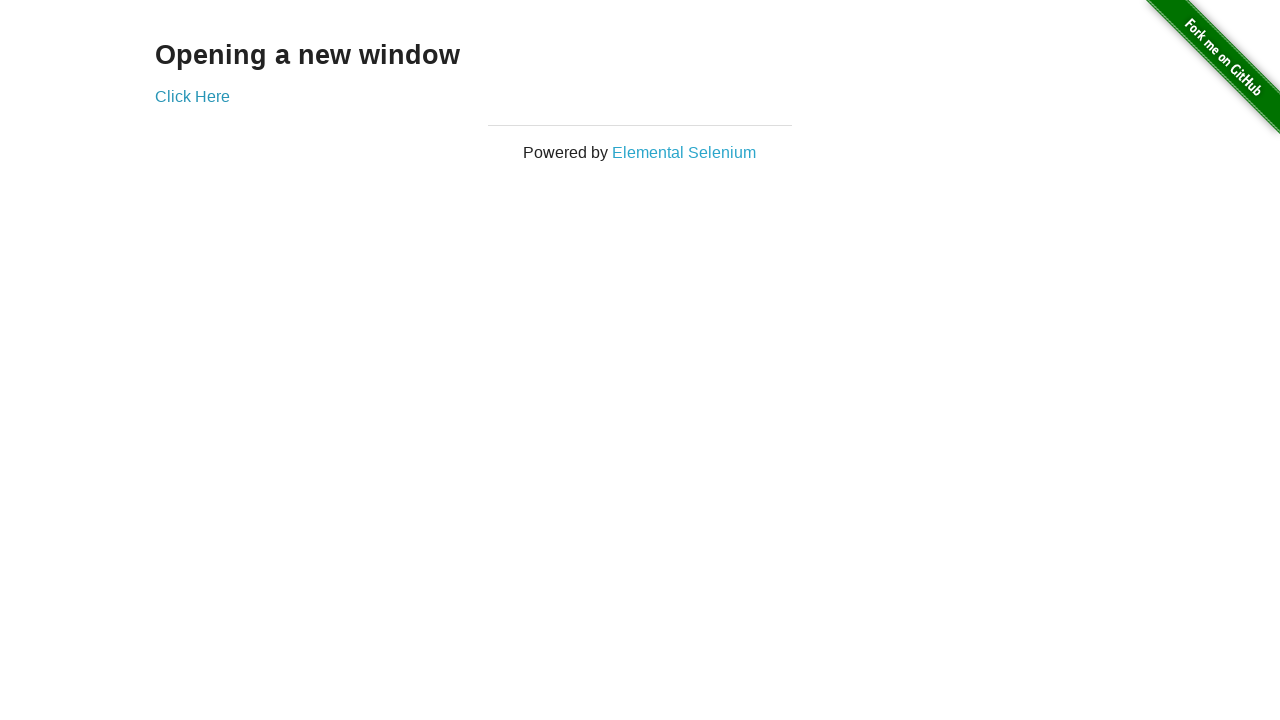

New page loaded successfully
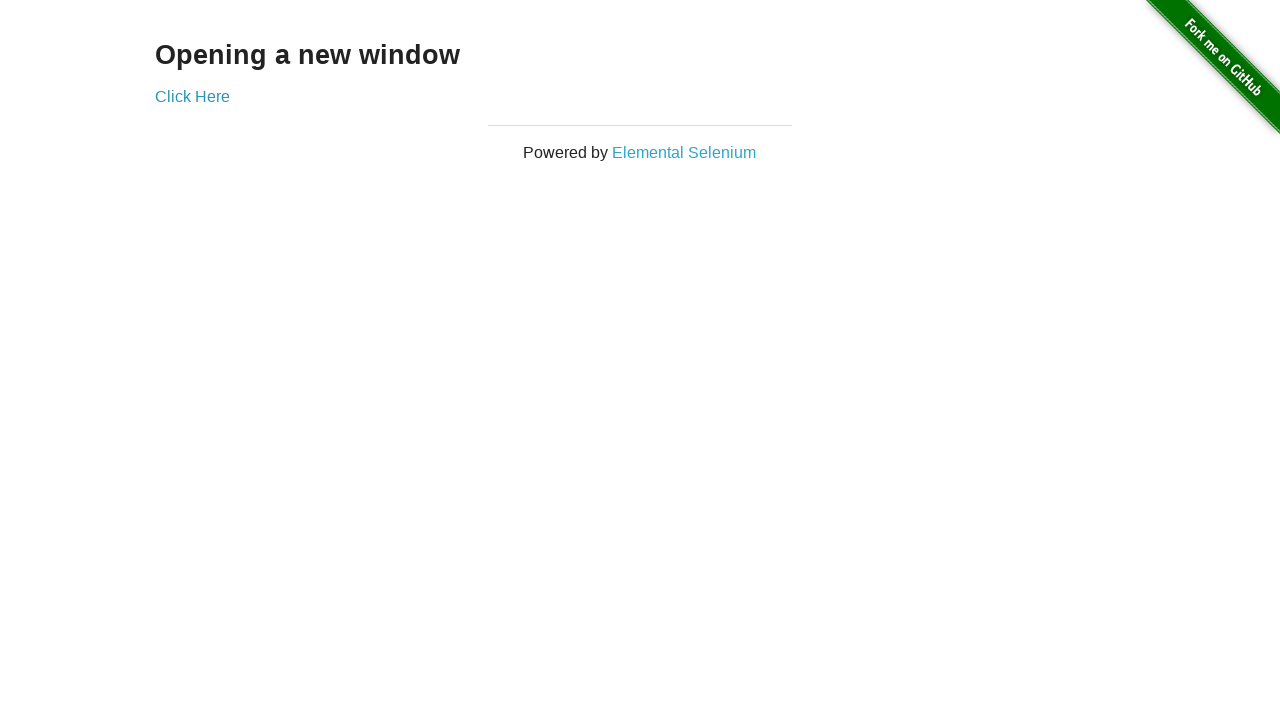

Verified new window title is 'New Window'
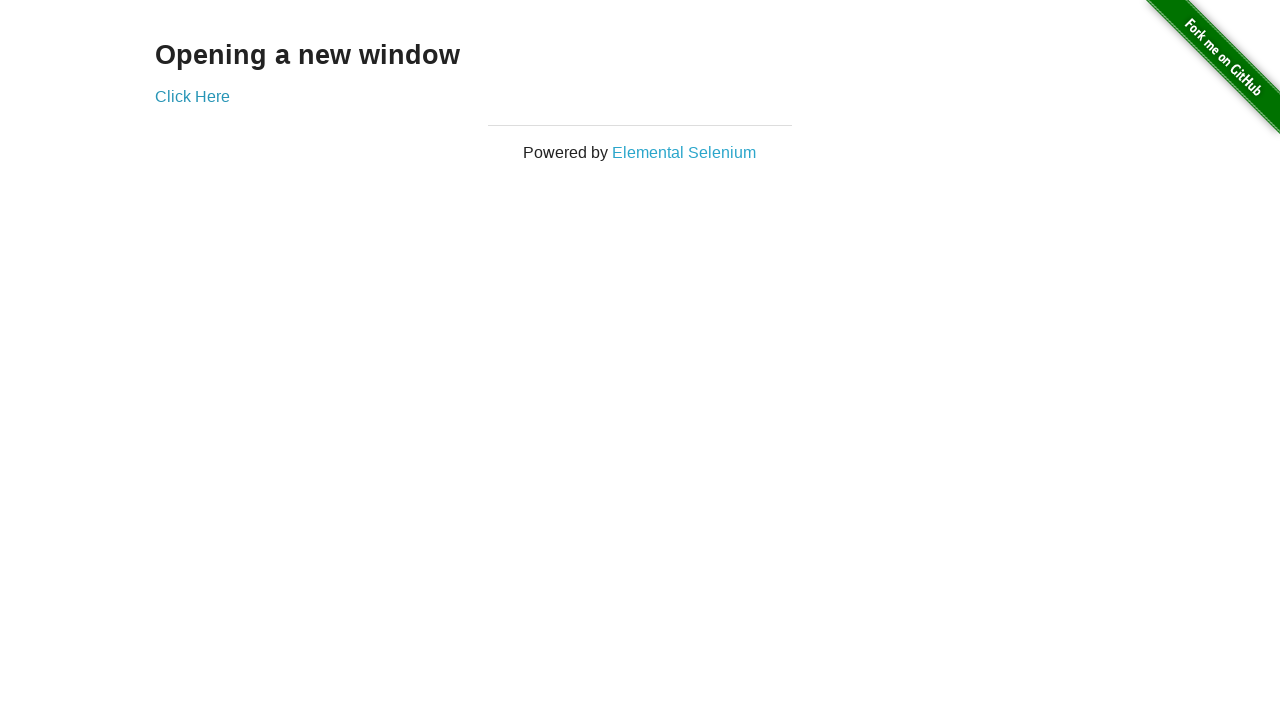

Verified new window h3 text is 'New Window'
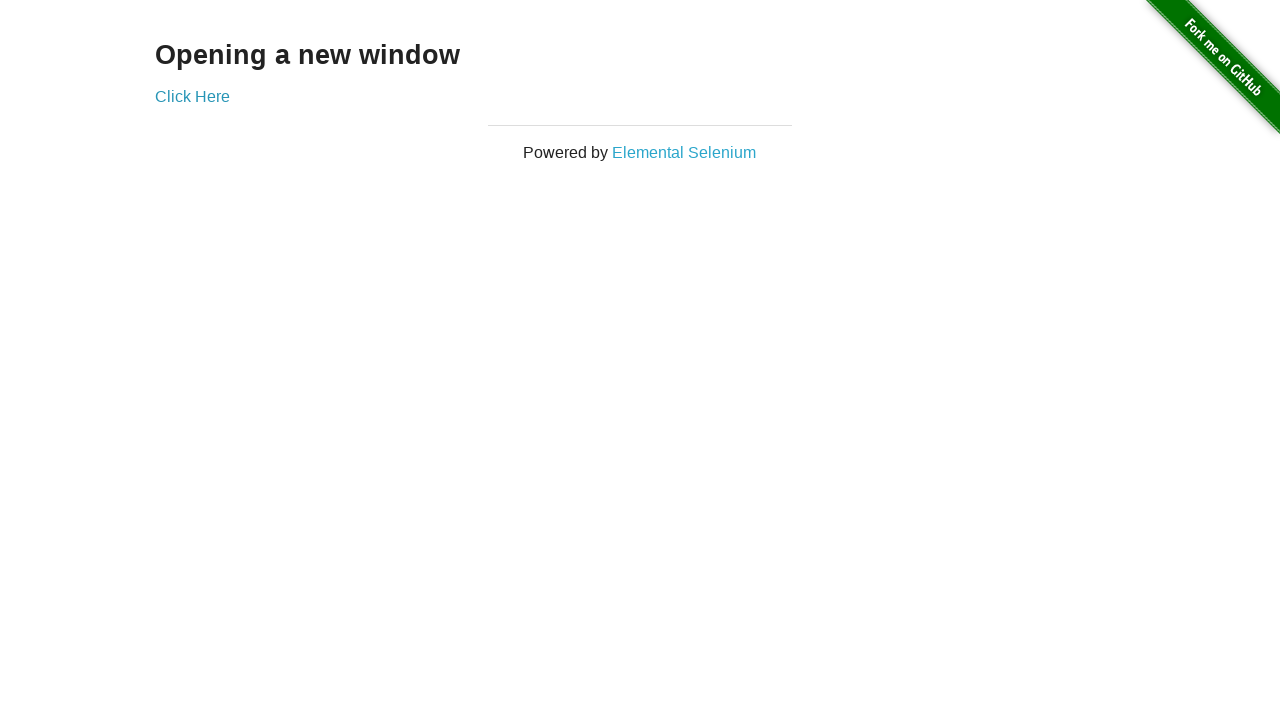

Switched back to original window
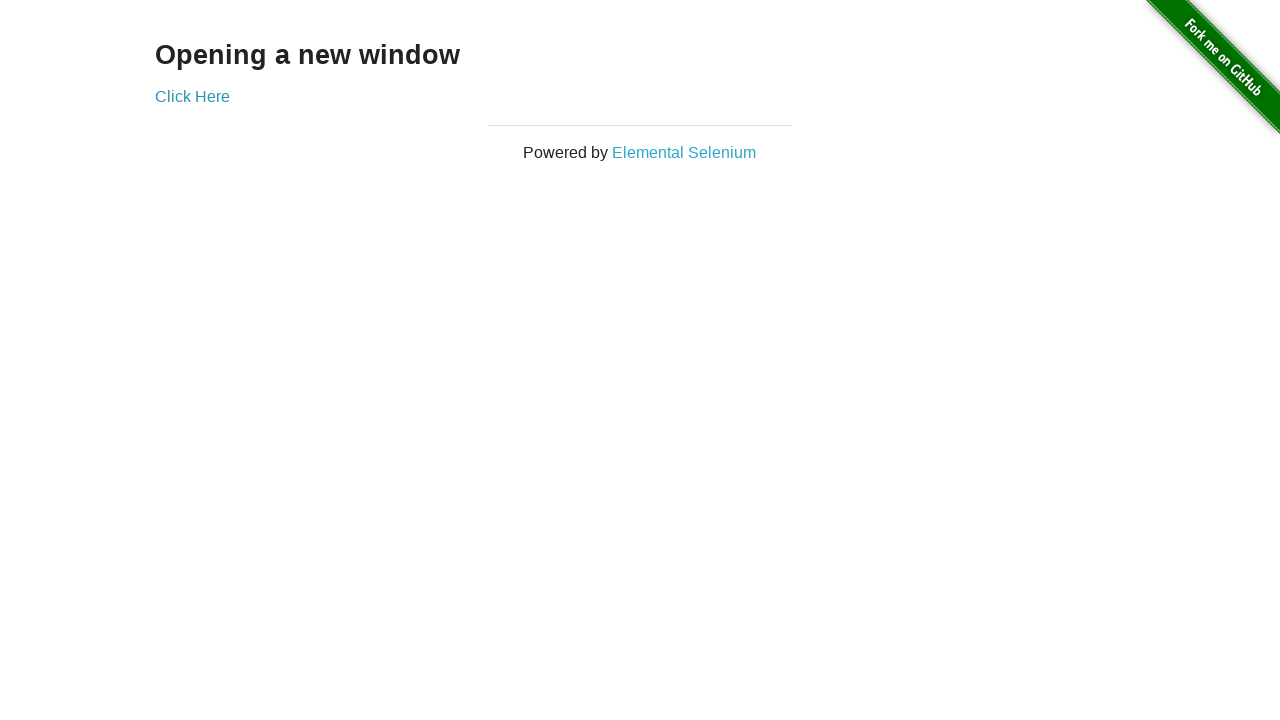

Verified original window title is still 'The Internet'
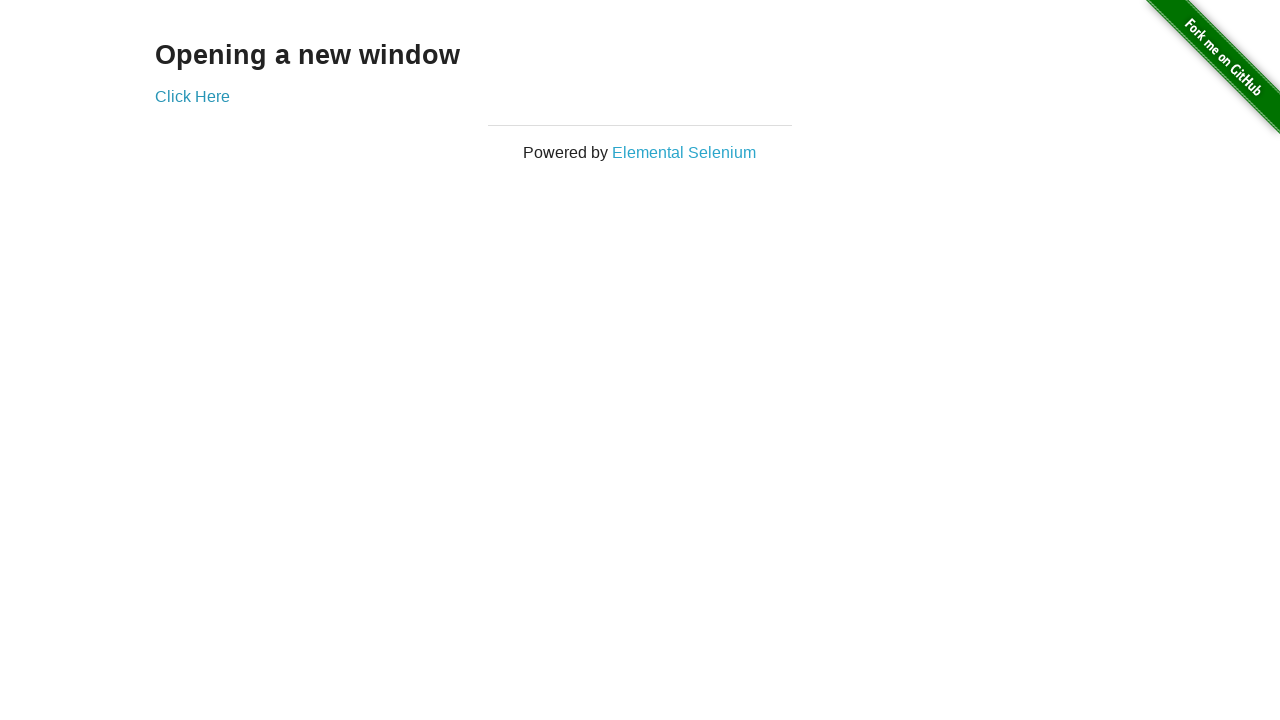

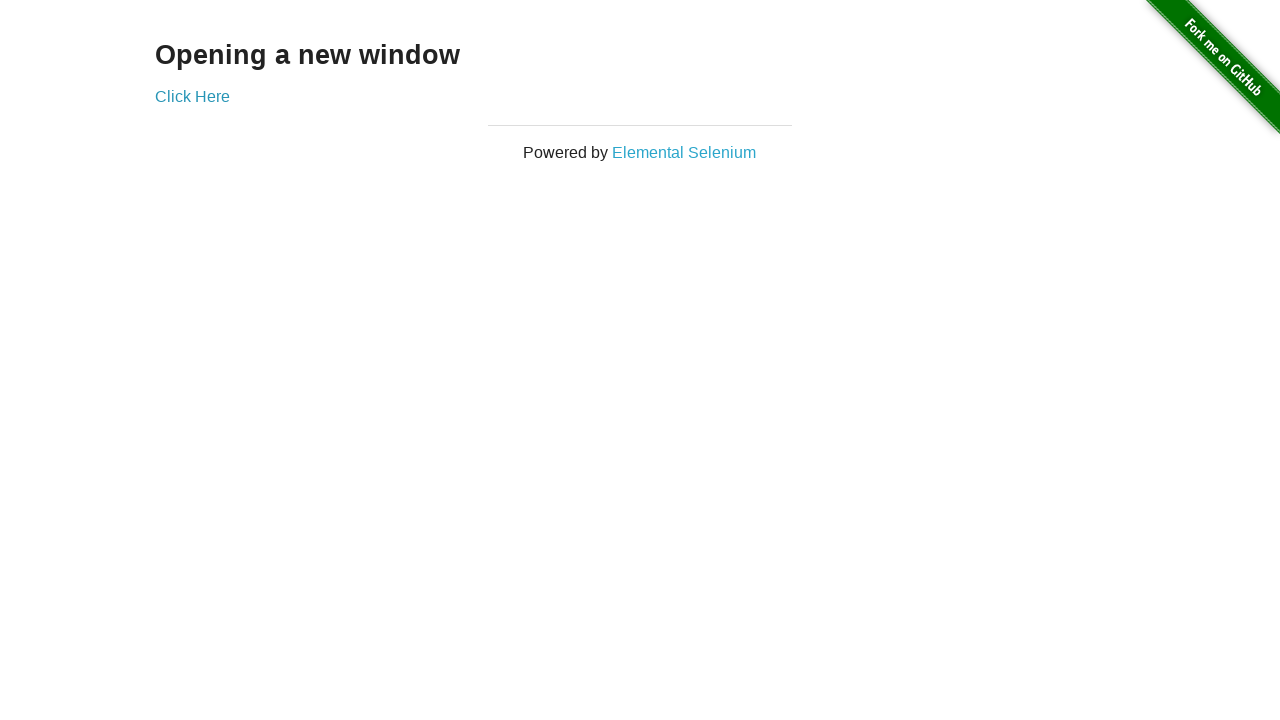